Tests double-click functionality on a jQuery API documentation page by switching to an iframe and double-clicking a div element

Starting URL: https://api.jquery.com/dblclick/

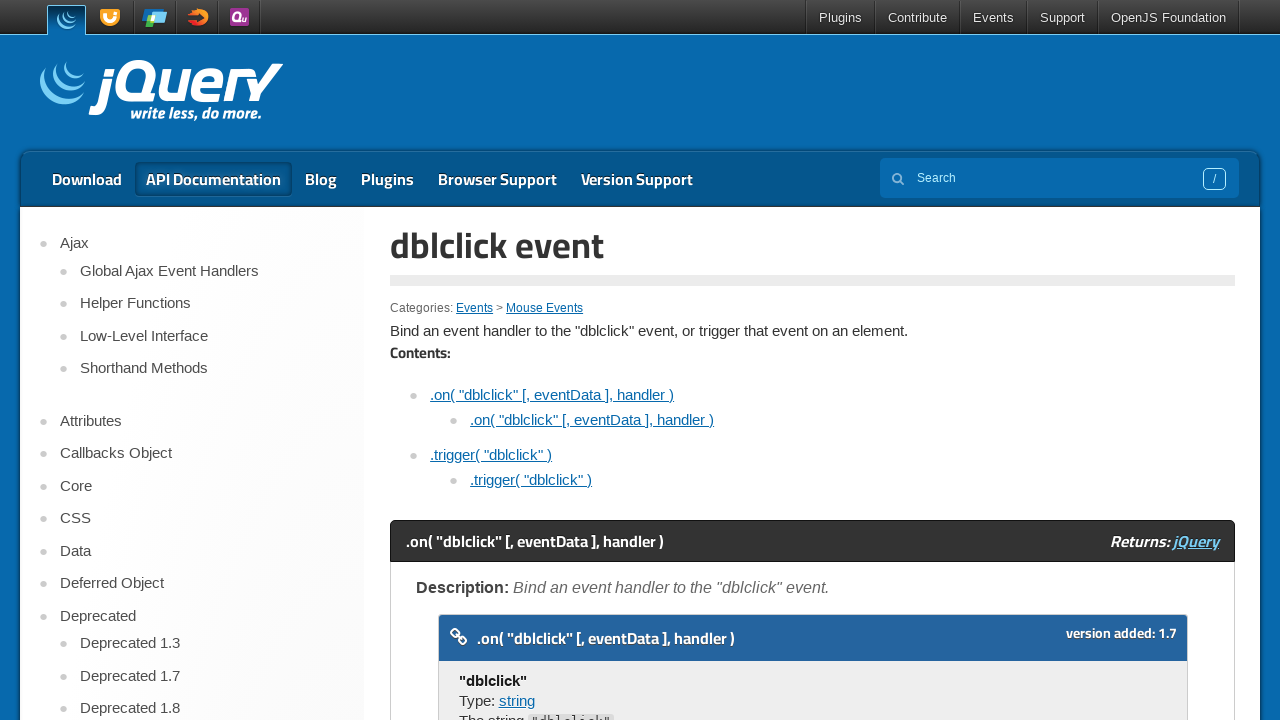

Located the first iframe on the jQuery API documentation page
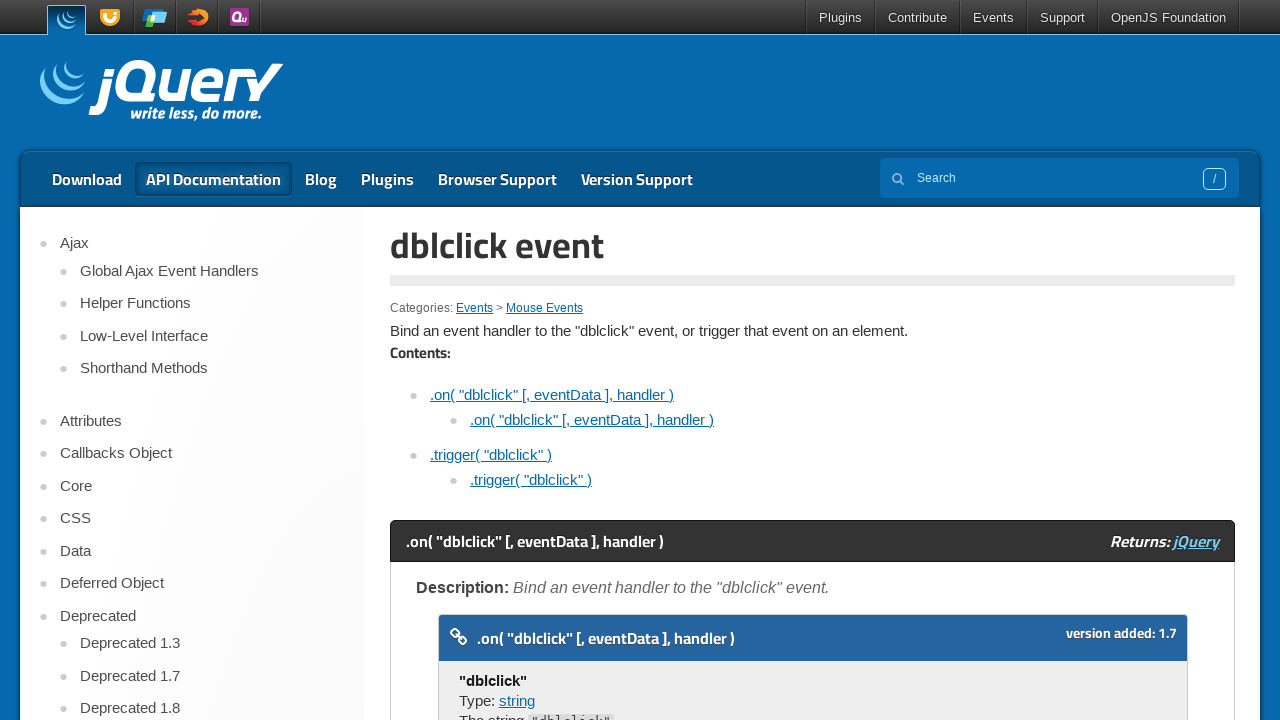

Retrieved the owner page of the iframe
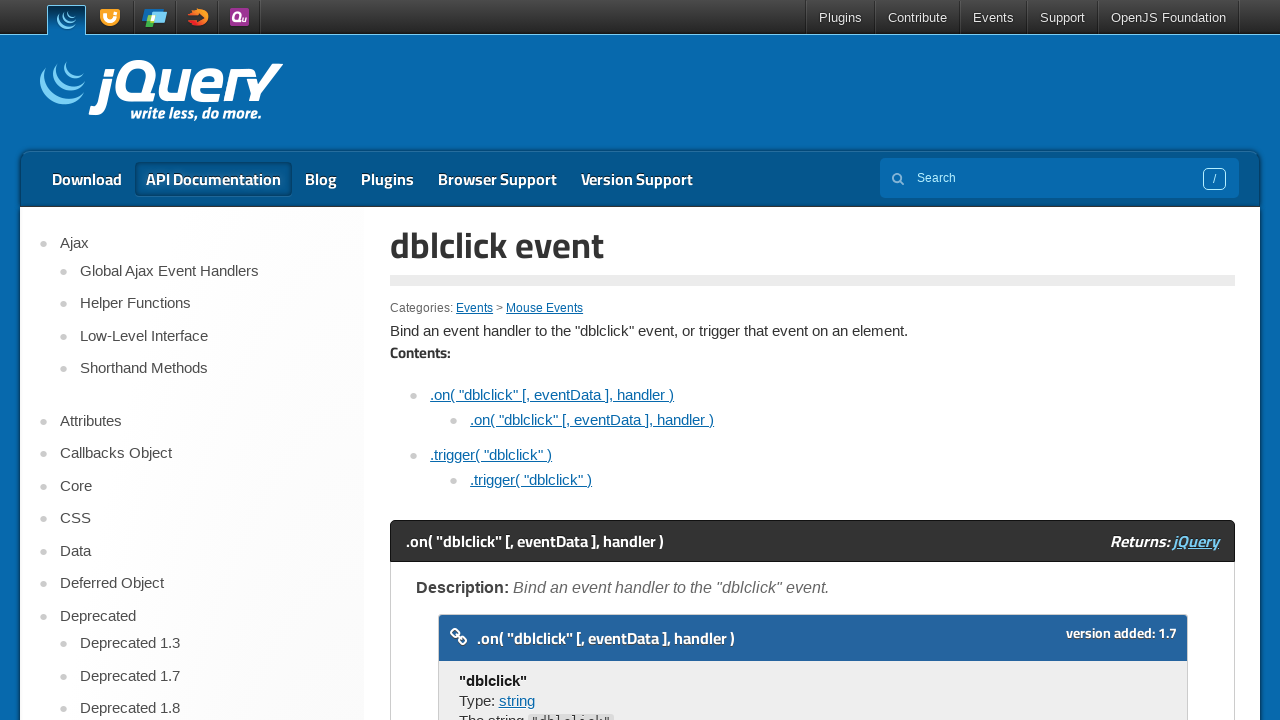

Double-clicked the first div element in the iframe at (478, 360) on iframe >> nth=0 >> internal:control=enter-frame >> div >> nth=0
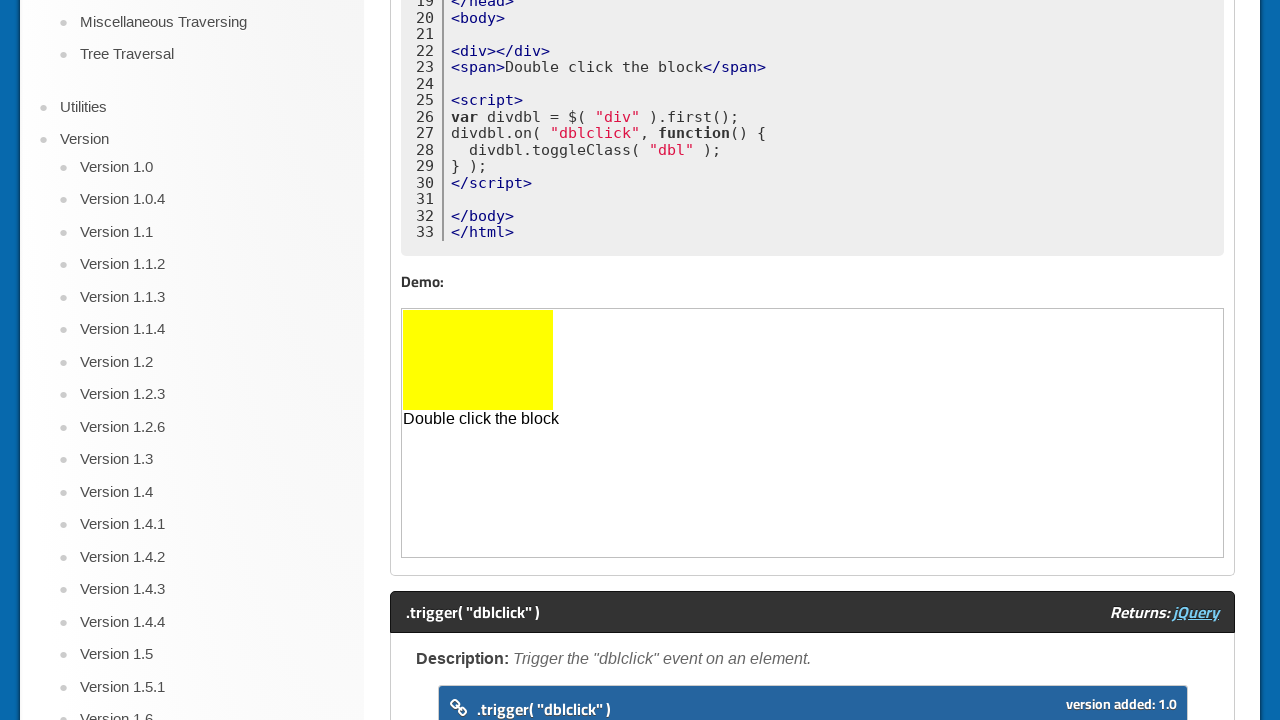

Waited 2 seconds for double-click effect to be visible
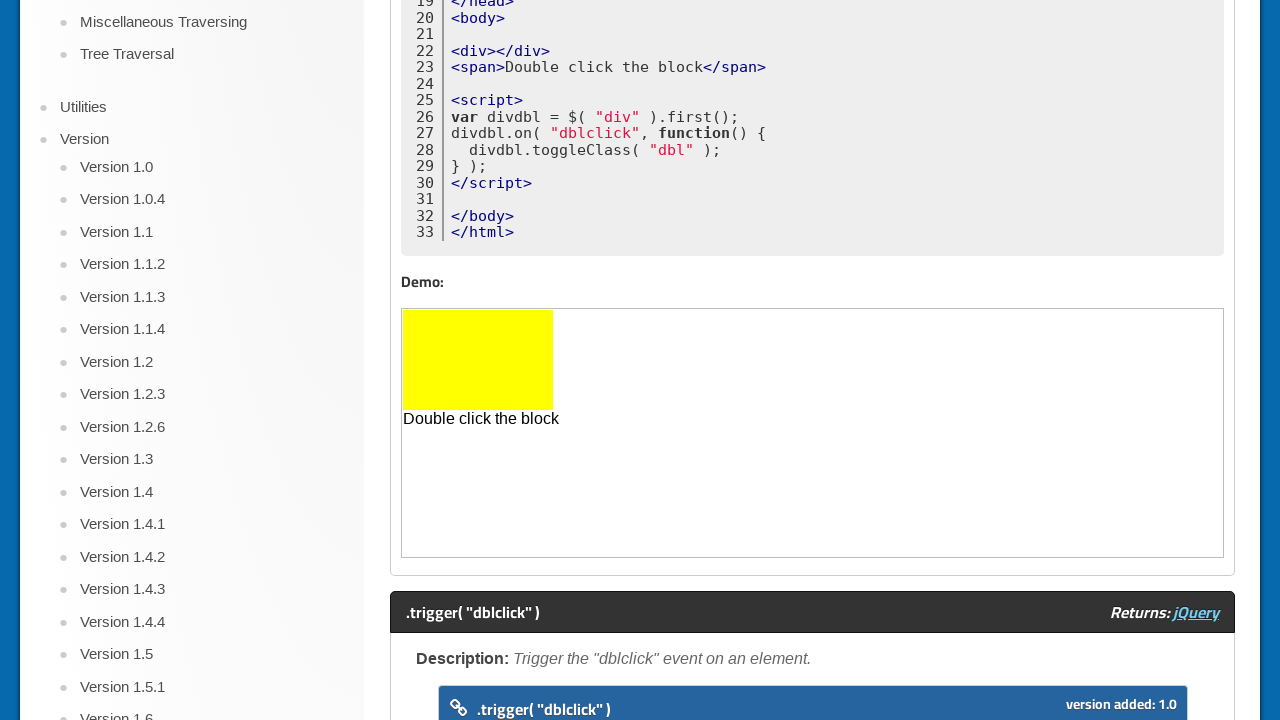

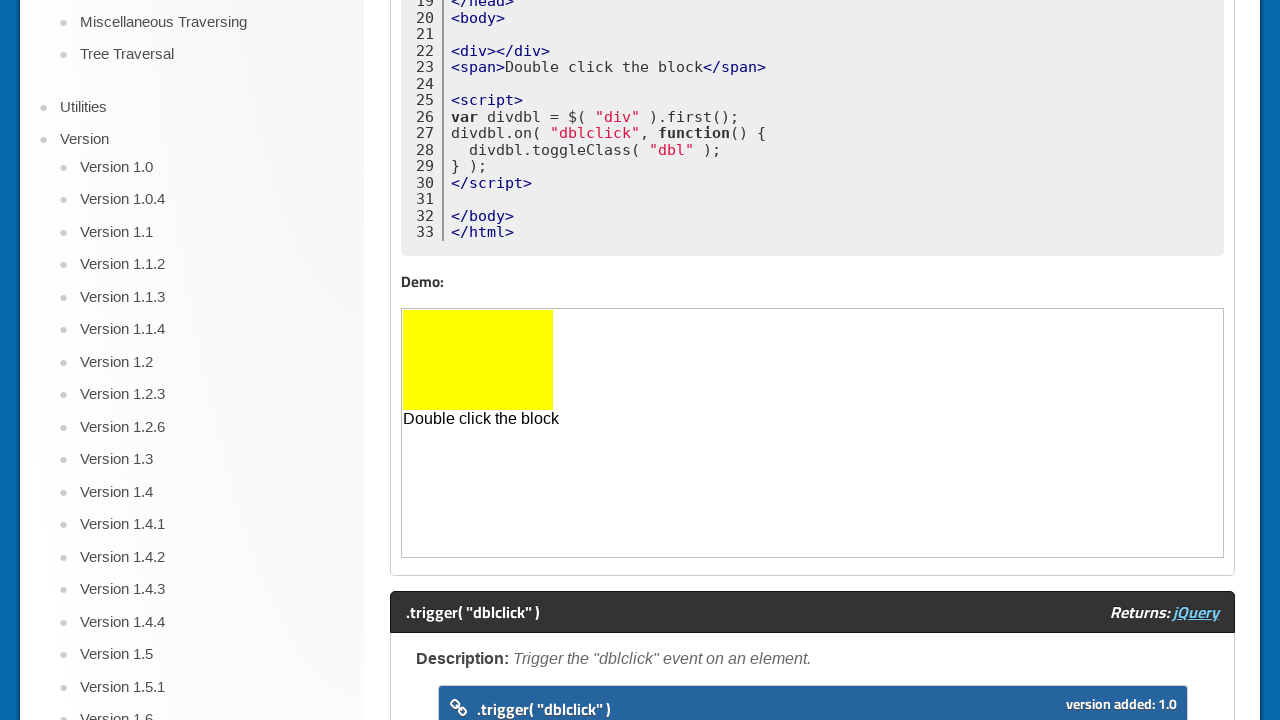